Navigates to the Automation Exercise website and retrieves page information (title, URL, page source) for verification purposes

Starting URL: https://automationexercise.com/

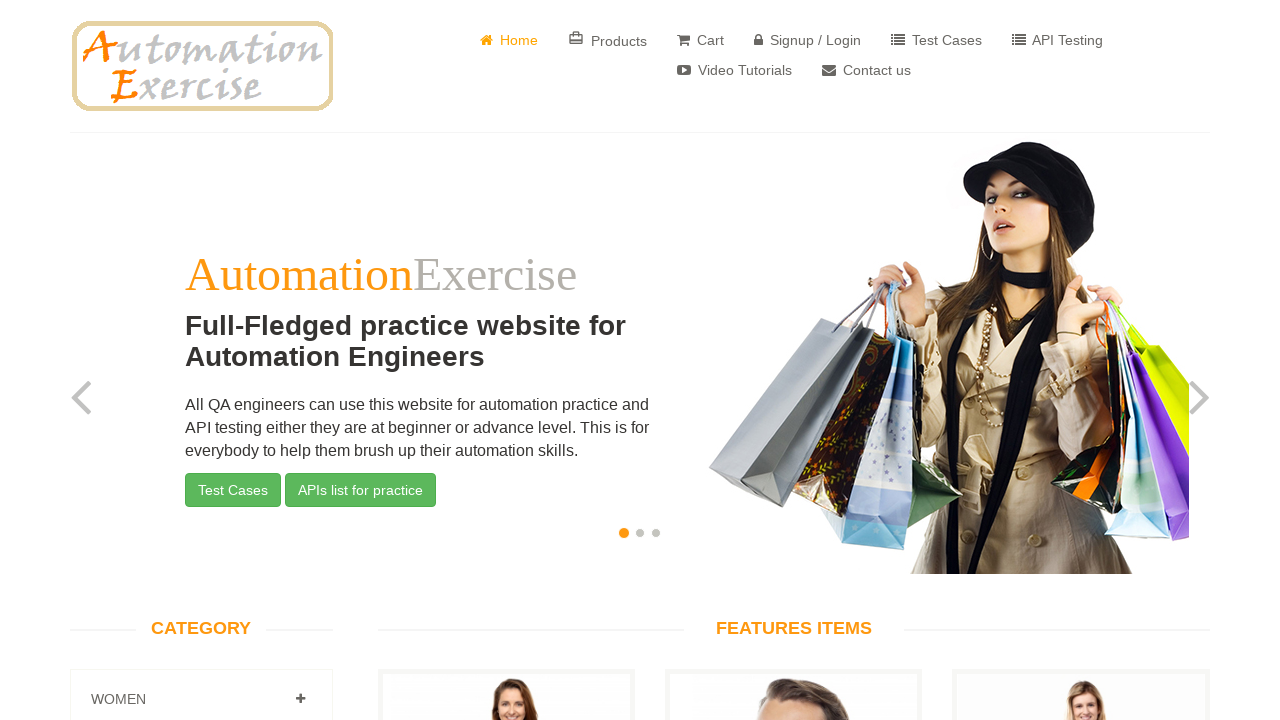

Retrieved page title
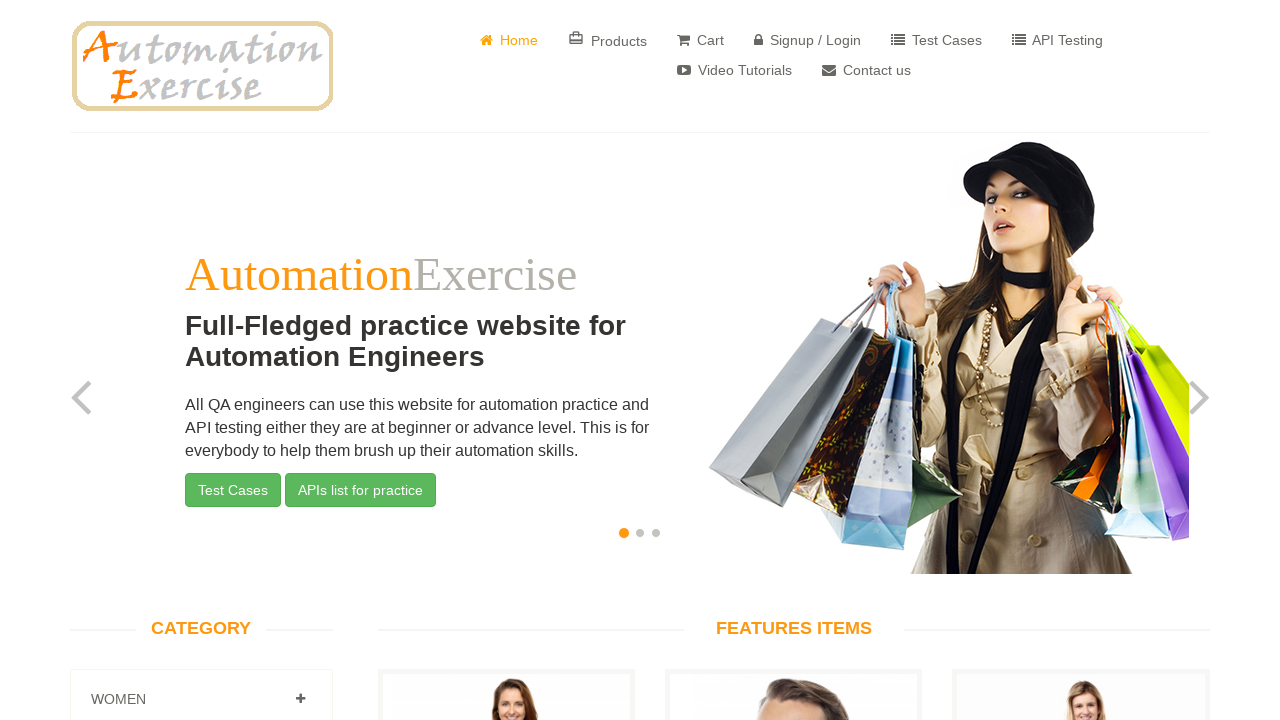

Retrieved current URL
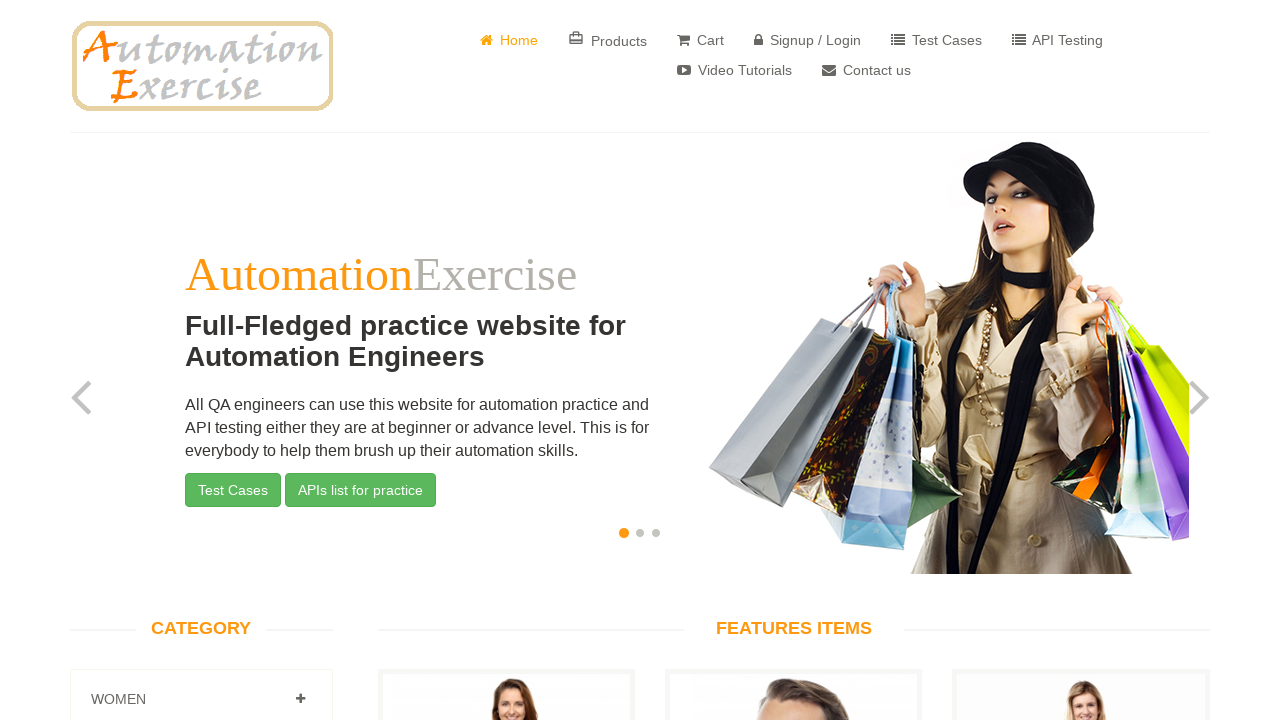

Waited for page to reach domcontentloaded state
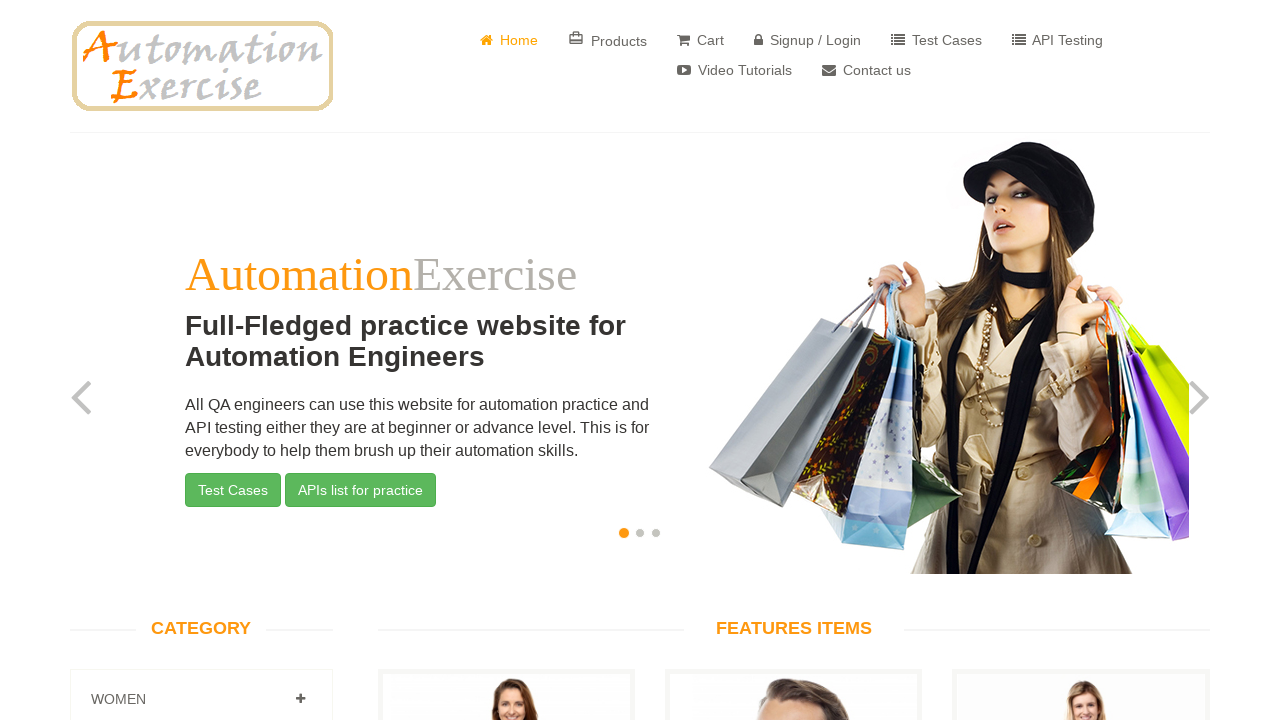

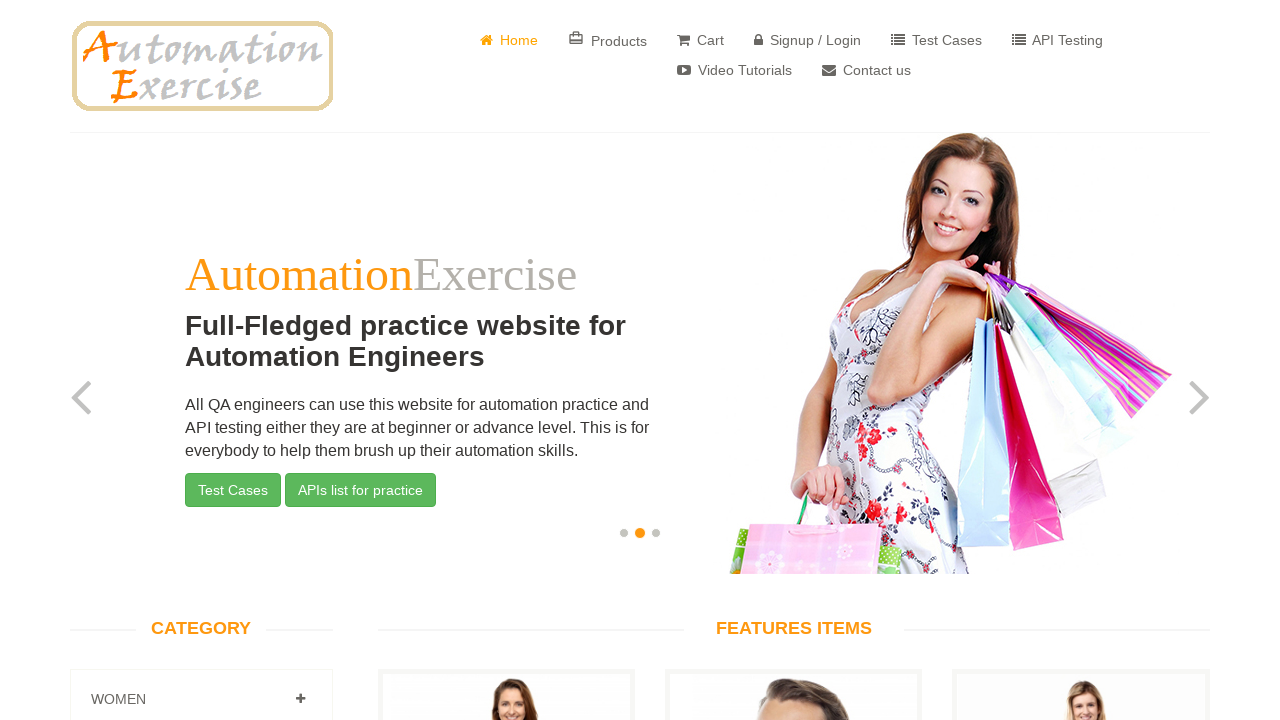